Navigates to GoDaddy India homepage and verifies the page title matches the expected value

Starting URL: https://www.godaddy.com/en-in

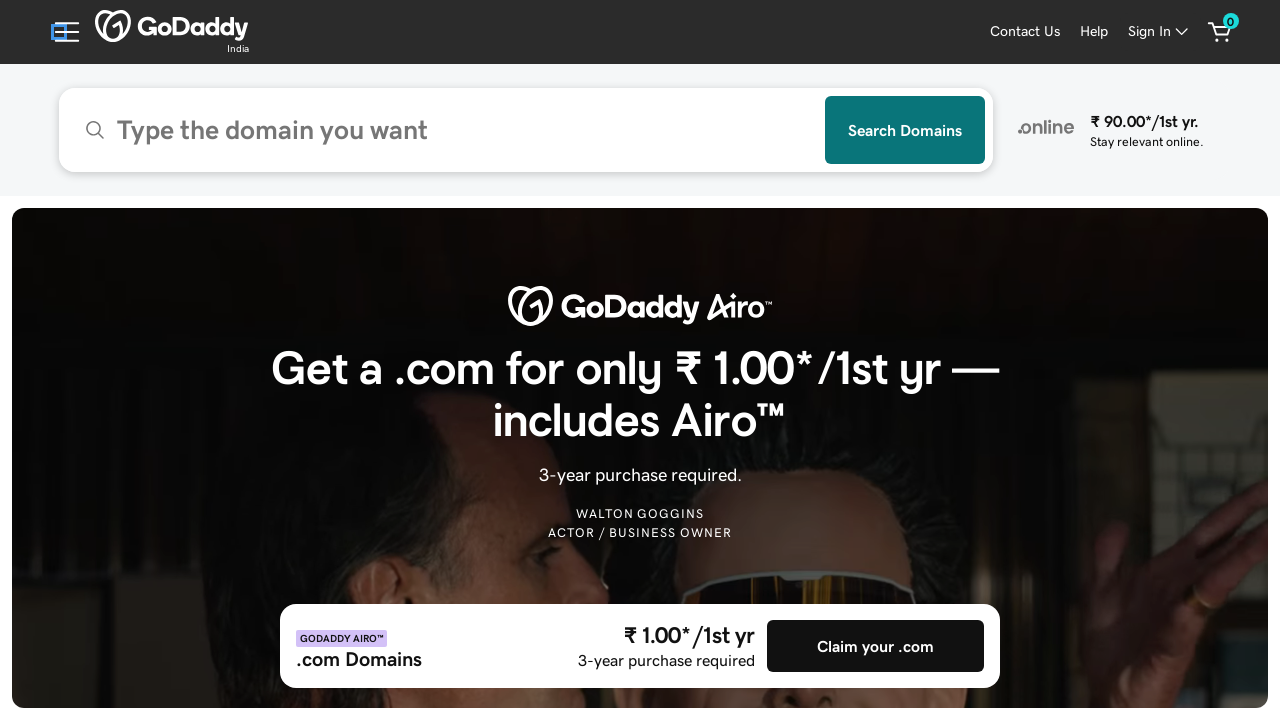

Retrieved page title
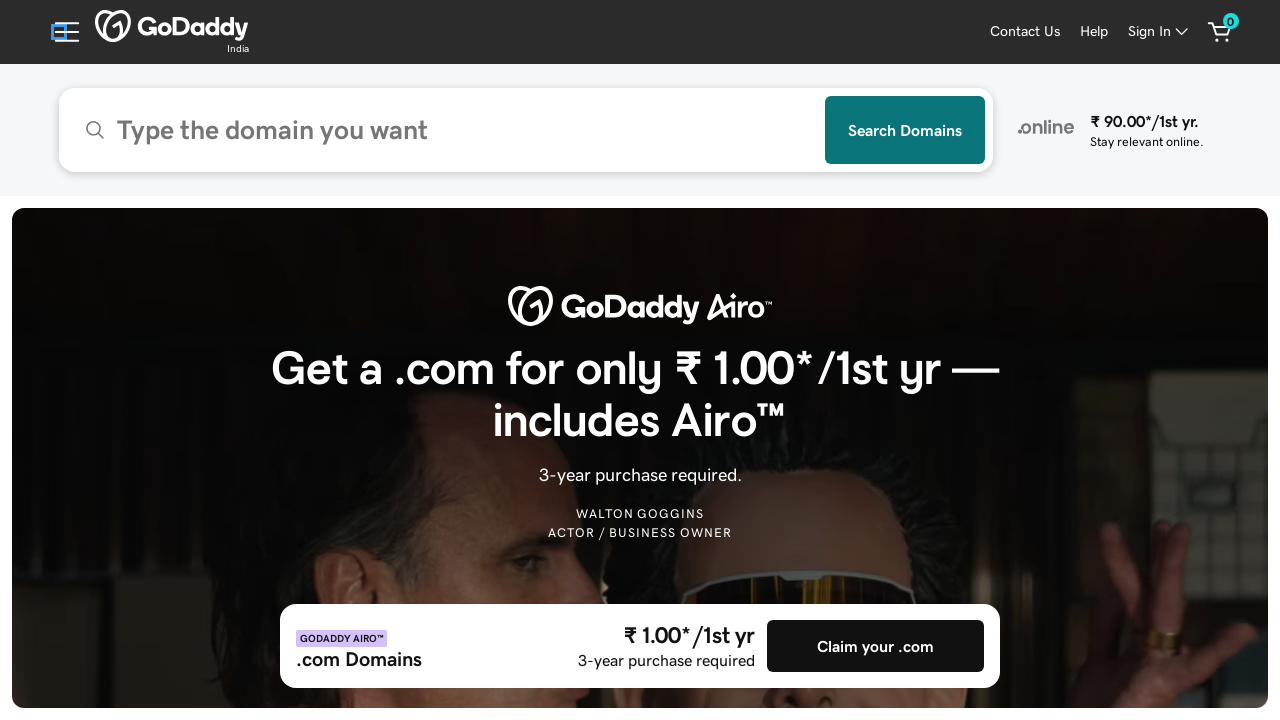

Verified page title matches expected value: 'Domain Names, Websites, Hosting & Online Marketing Tools - GoDaddy IN'
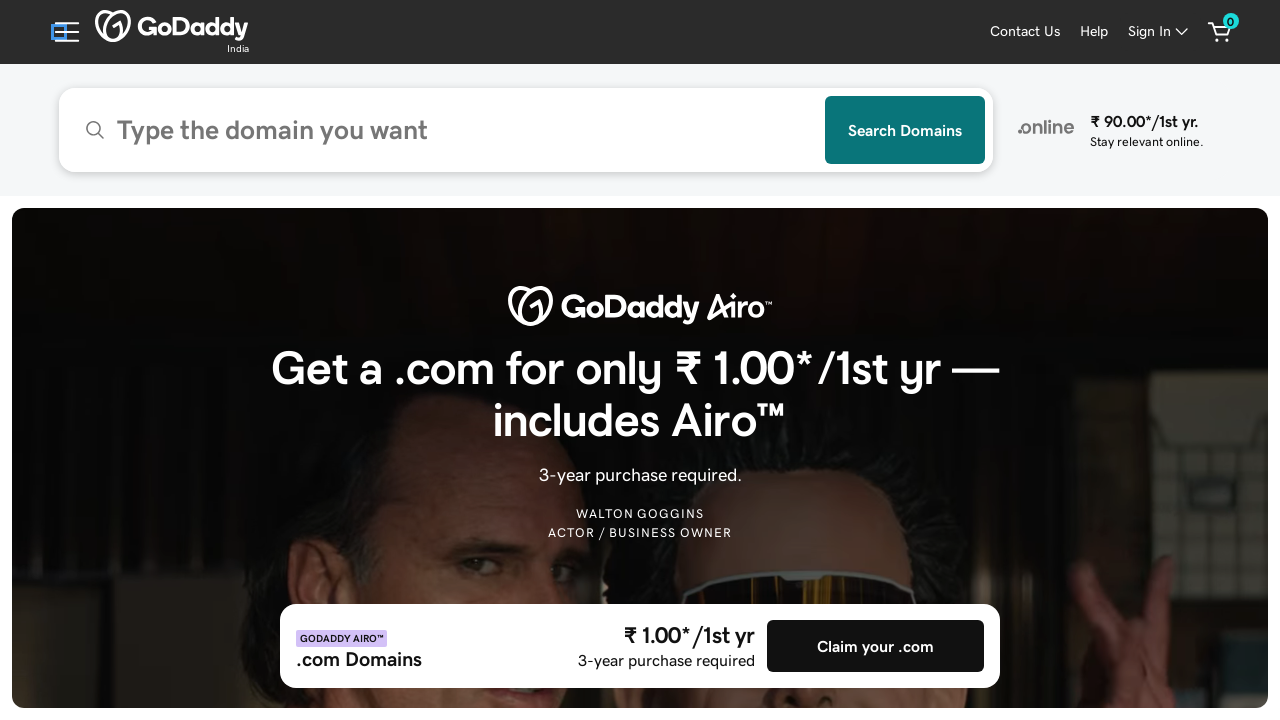

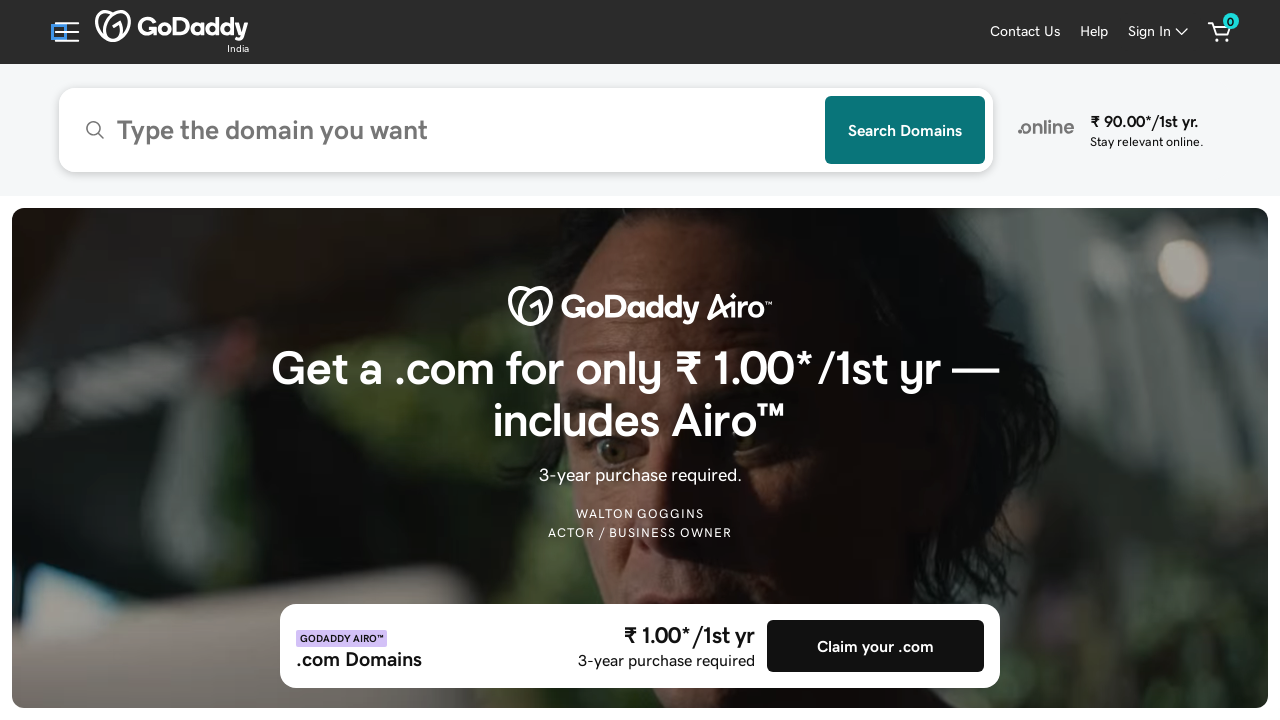